Tests adding and then removing an element by clicking the Add Element button followed by clicking the Delete button

Starting URL: https://the-internet.herokuapp.com/add_remove_elements/

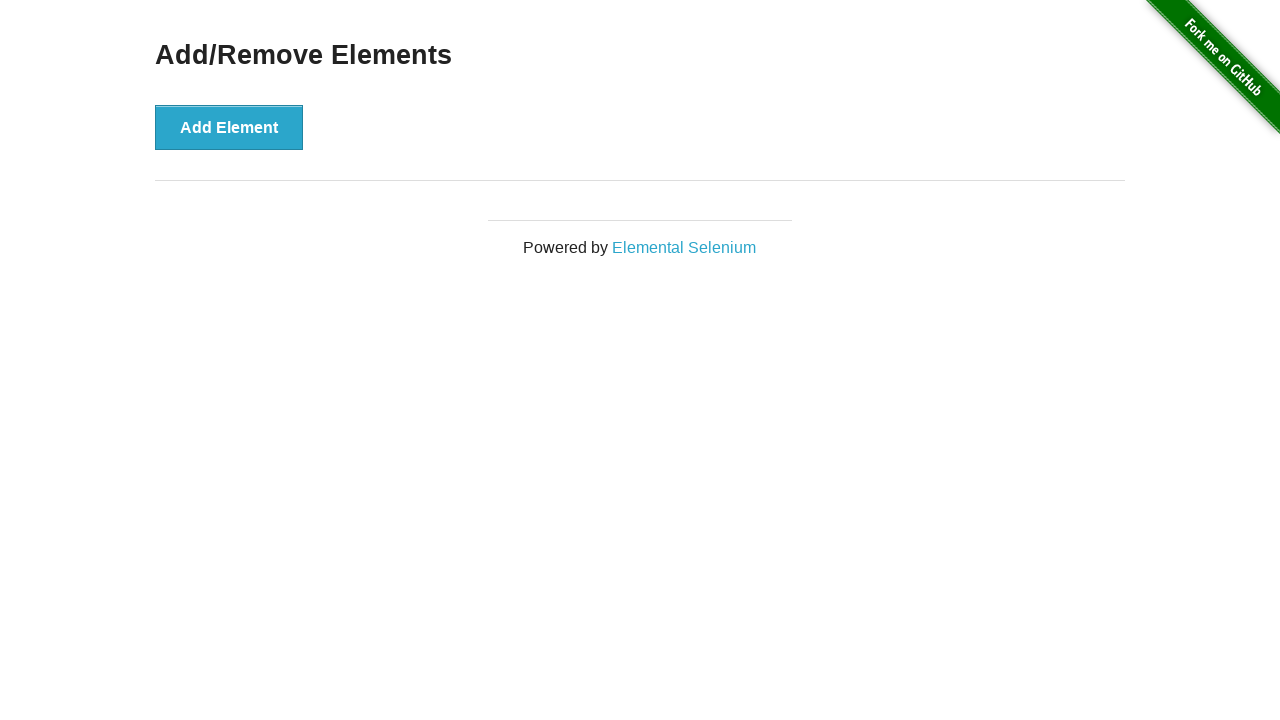

Navigated to add/remove elements page
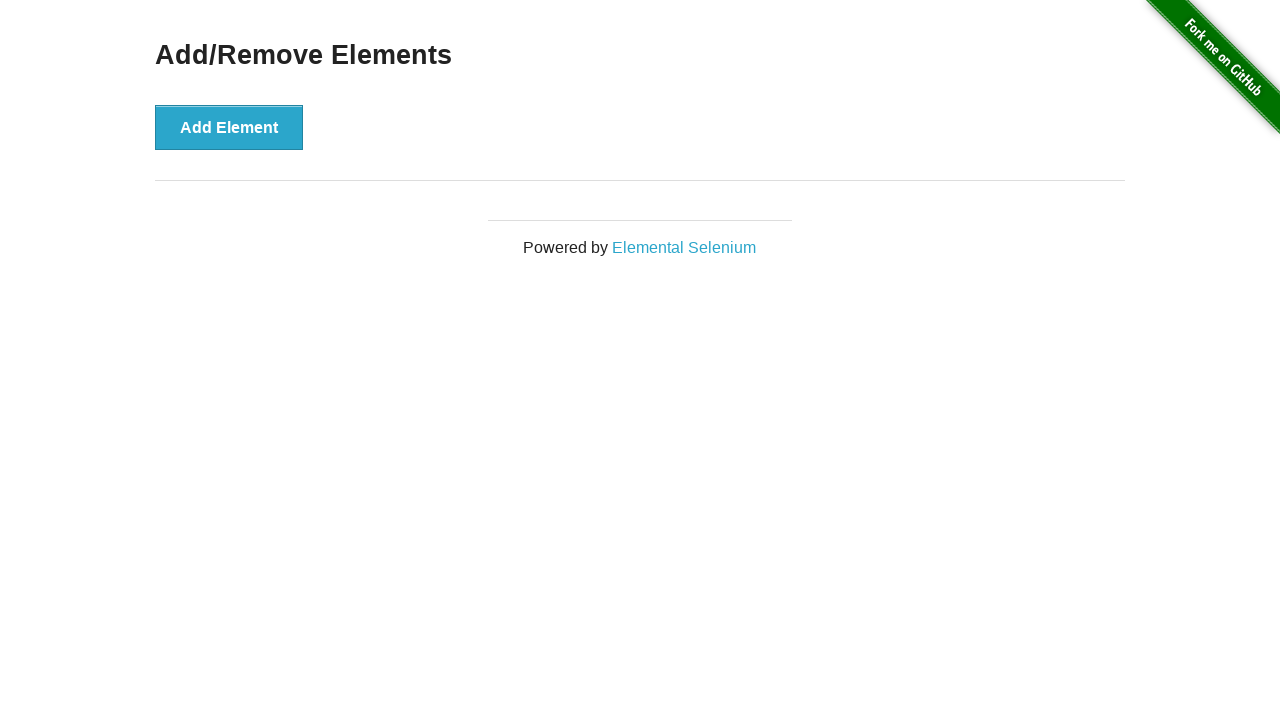

Clicked the Add Element button at (229, 127) on button
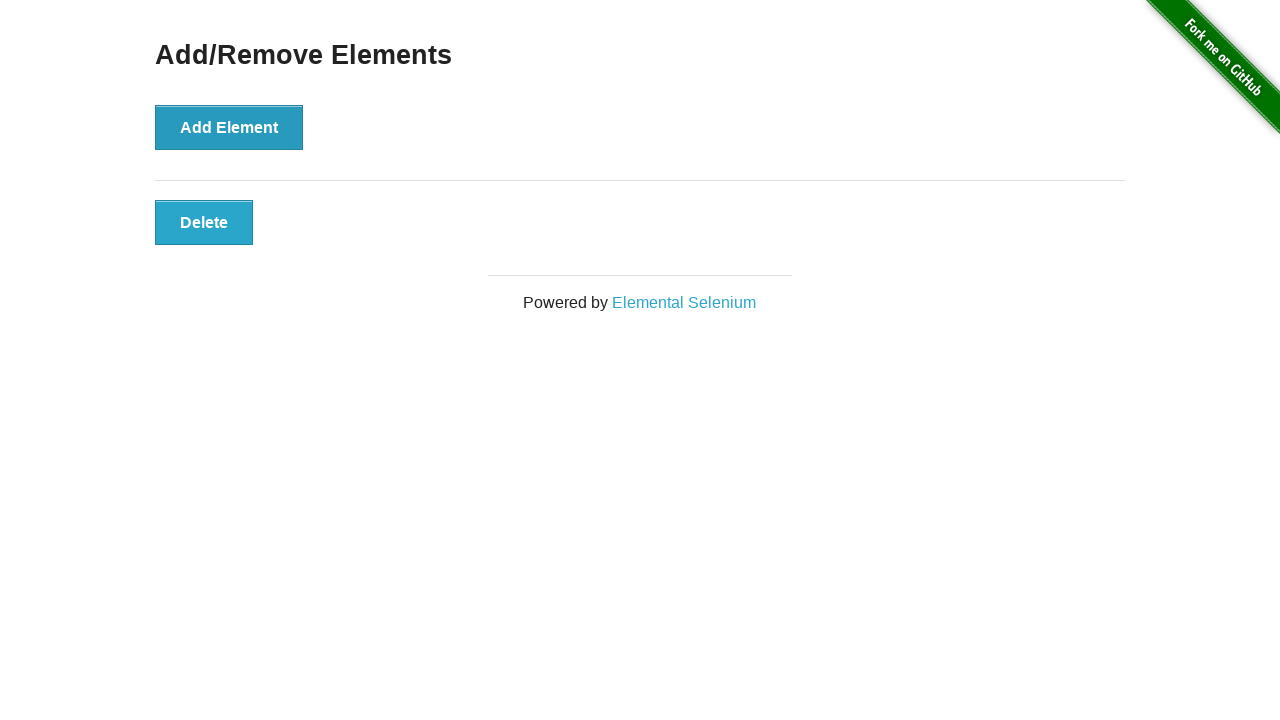

Clicked the Delete button to remove the added element at (204, 222) on .added-manually
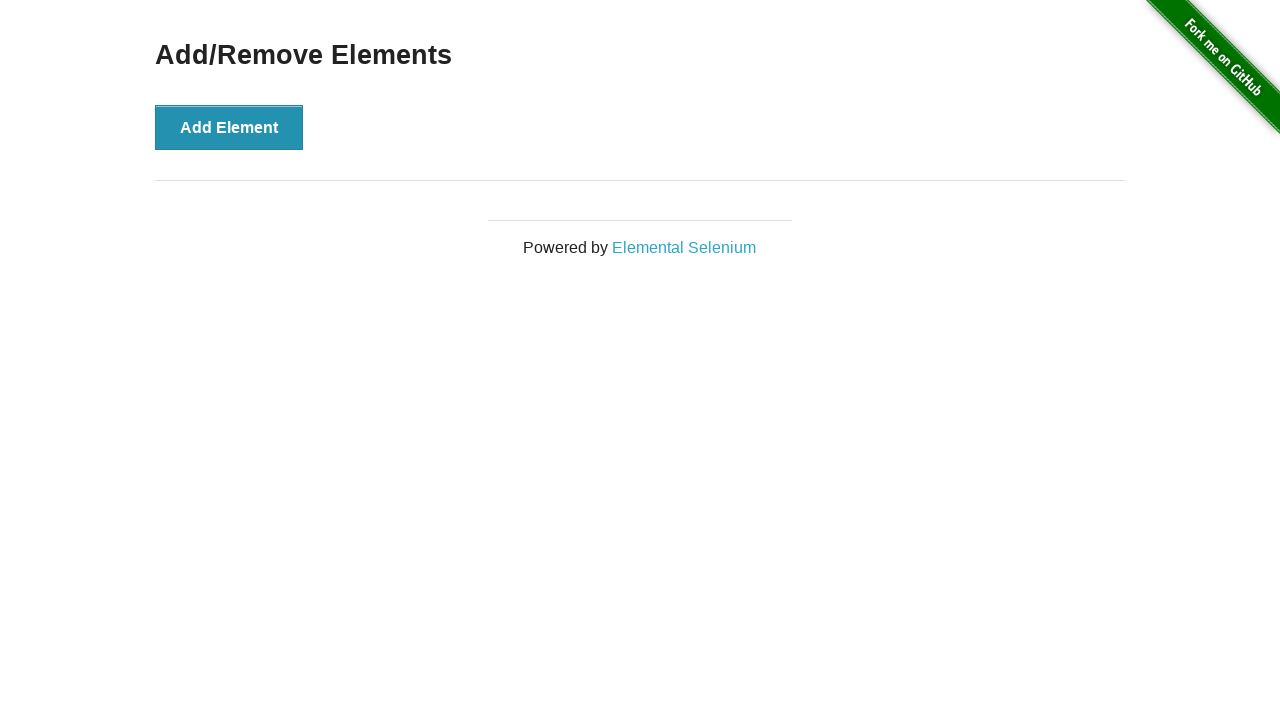

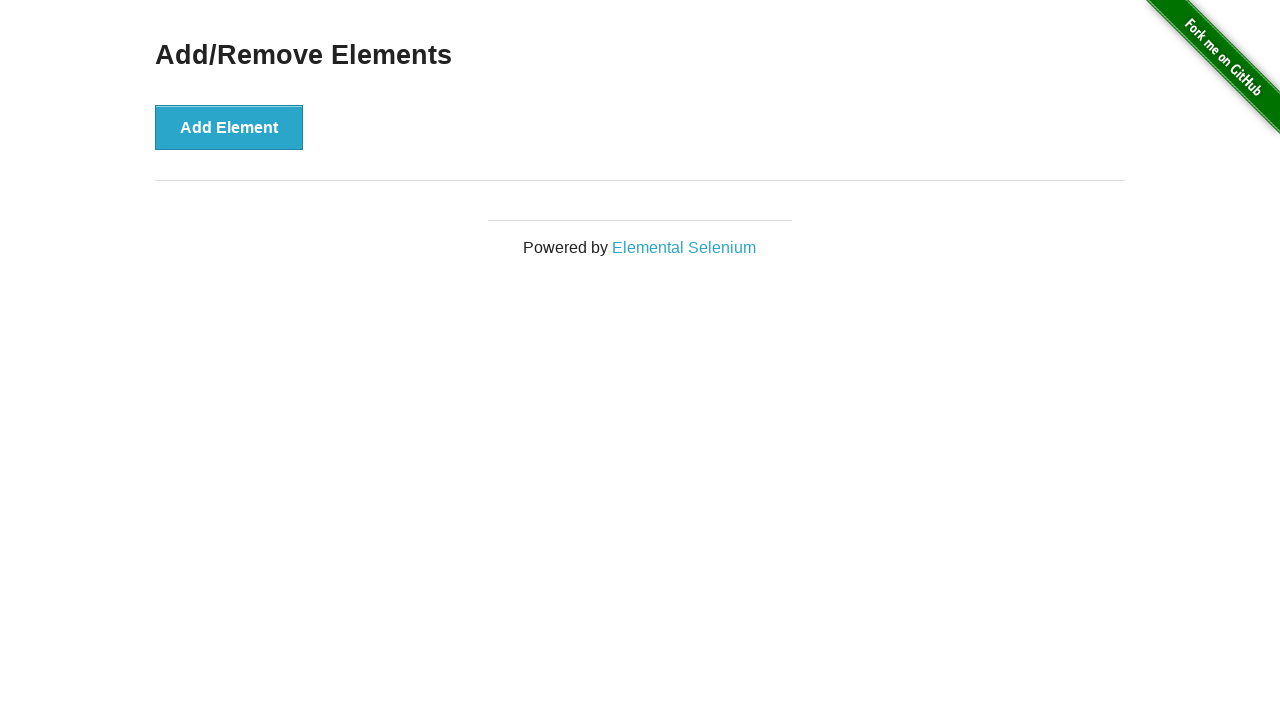